Tests keyboard key presses by sending the SPACE key to an input element and then sending the LEFT arrow key using Actions, verifying that the page displays the correct key that was pressed.

Starting URL: http://the-internet.herokuapp.com/key_presses

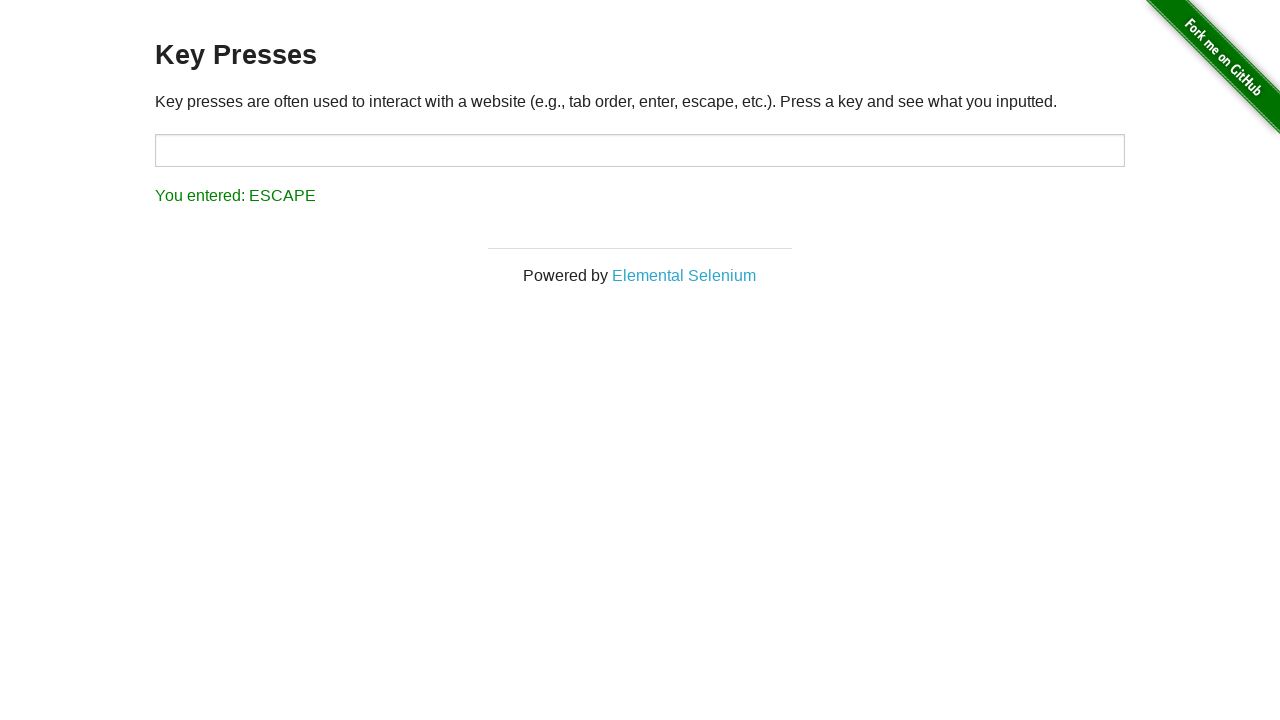

Pressed SPACE key on target element on #target
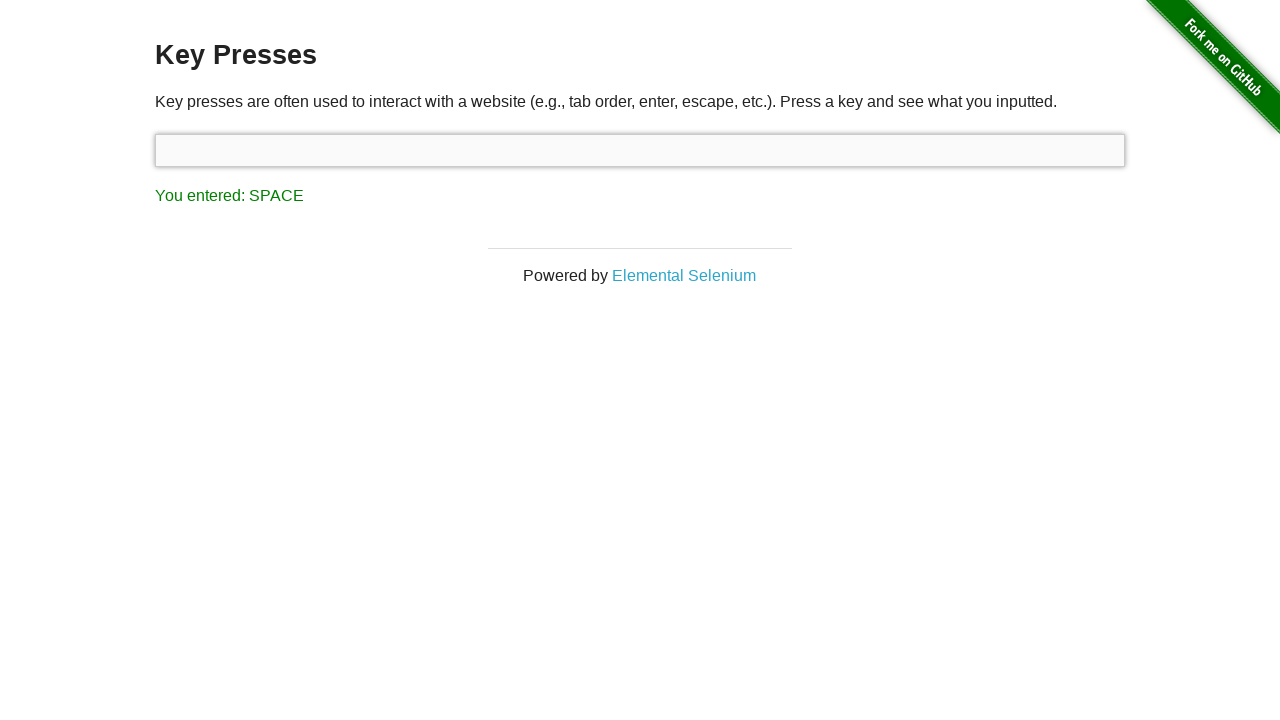

Retrieved result text after SPACE key press
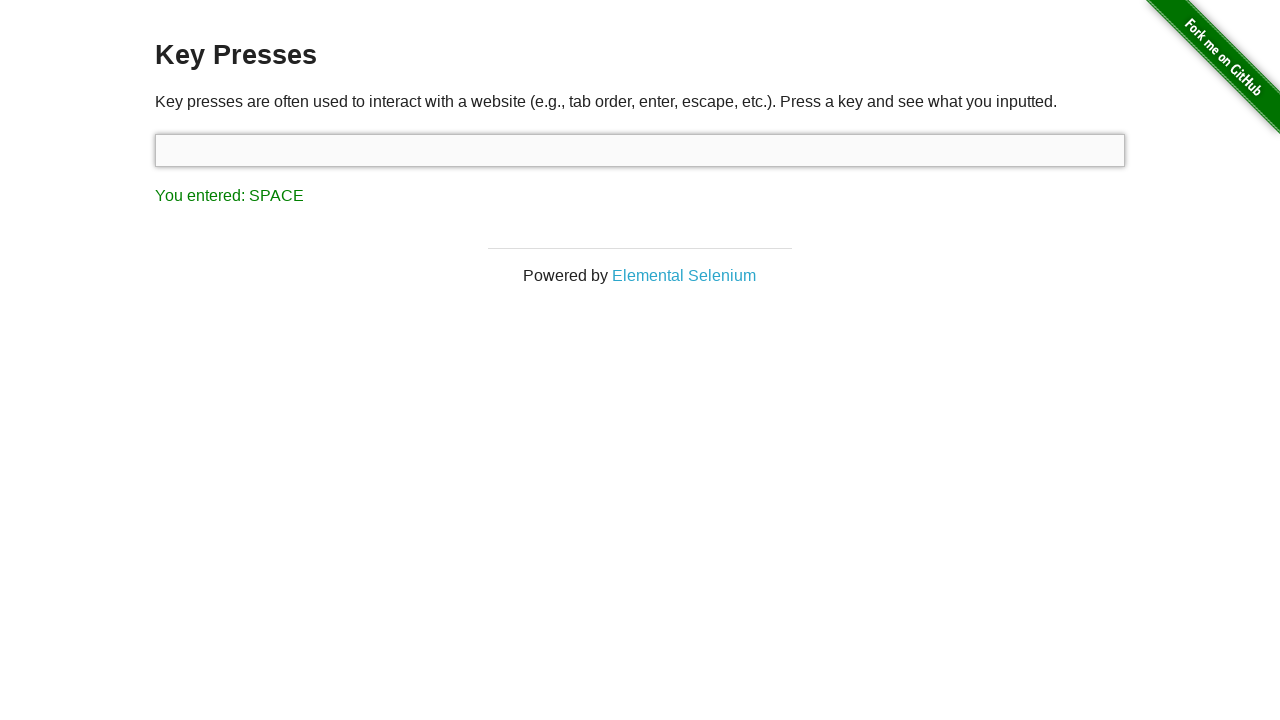

Verified that SPACE key press was correctly displayed
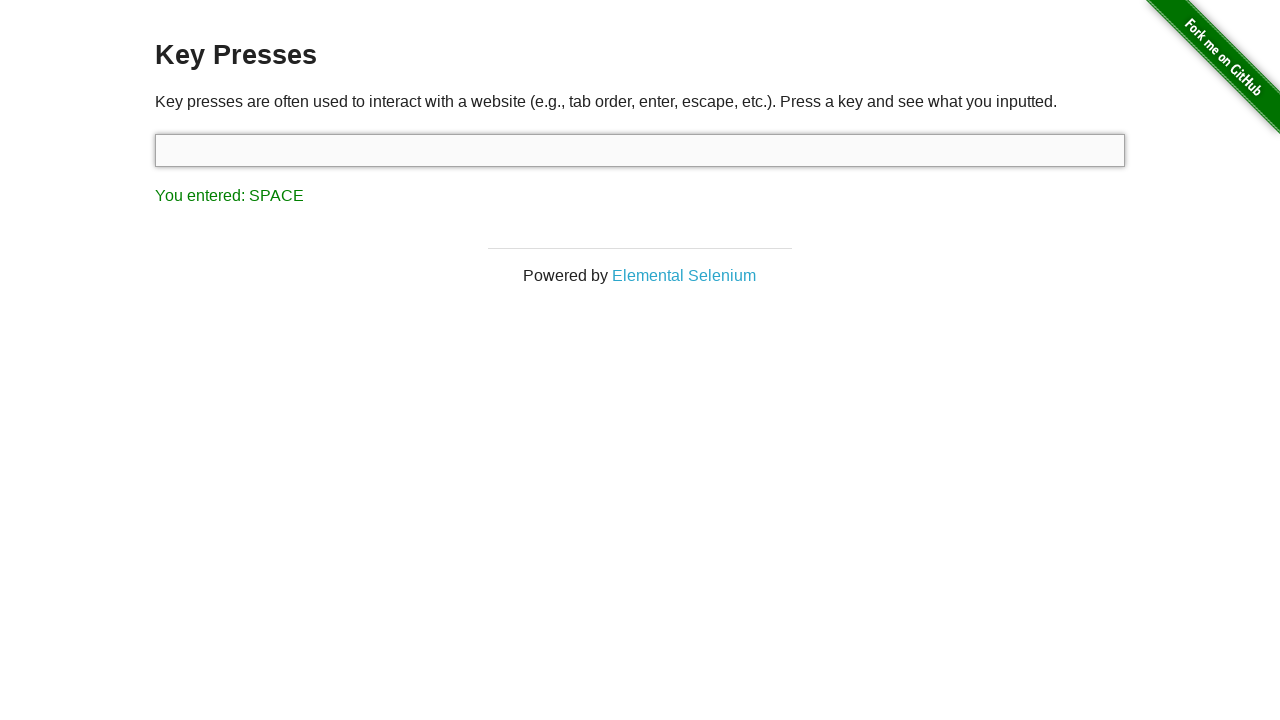

Pressed LEFT arrow key using keyboard
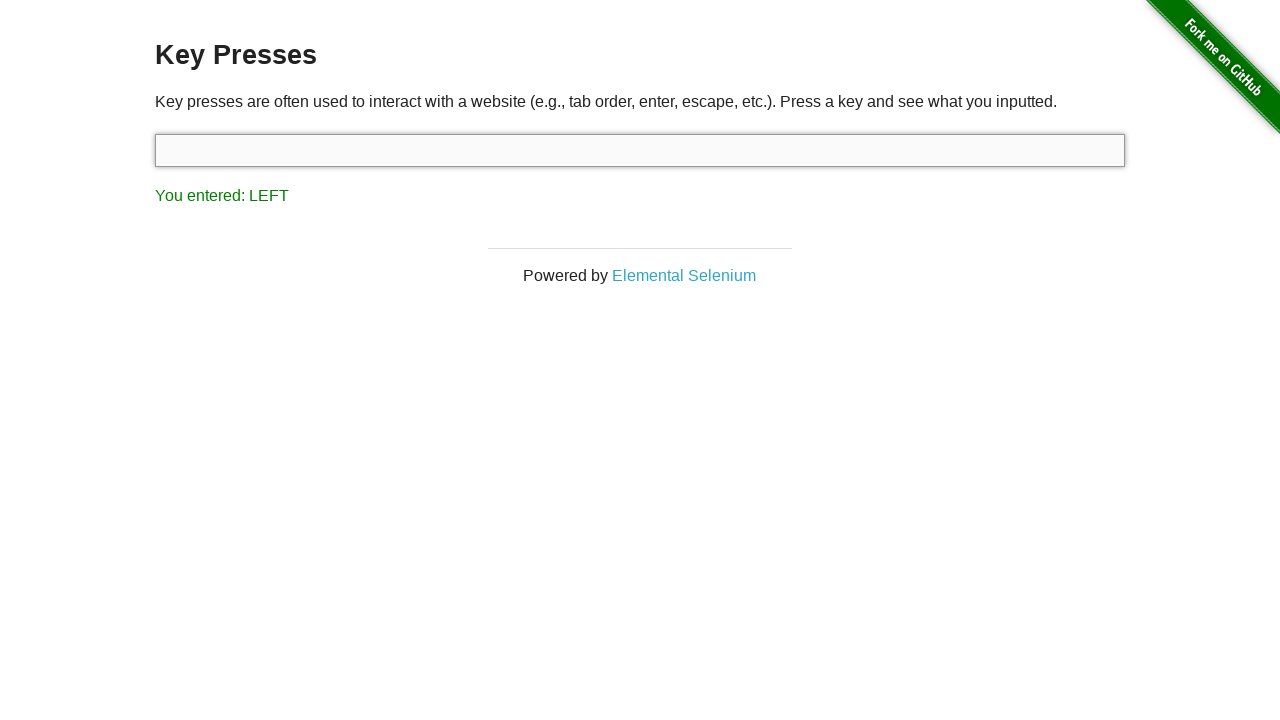

Retrieved result text after LEFT arrow key press
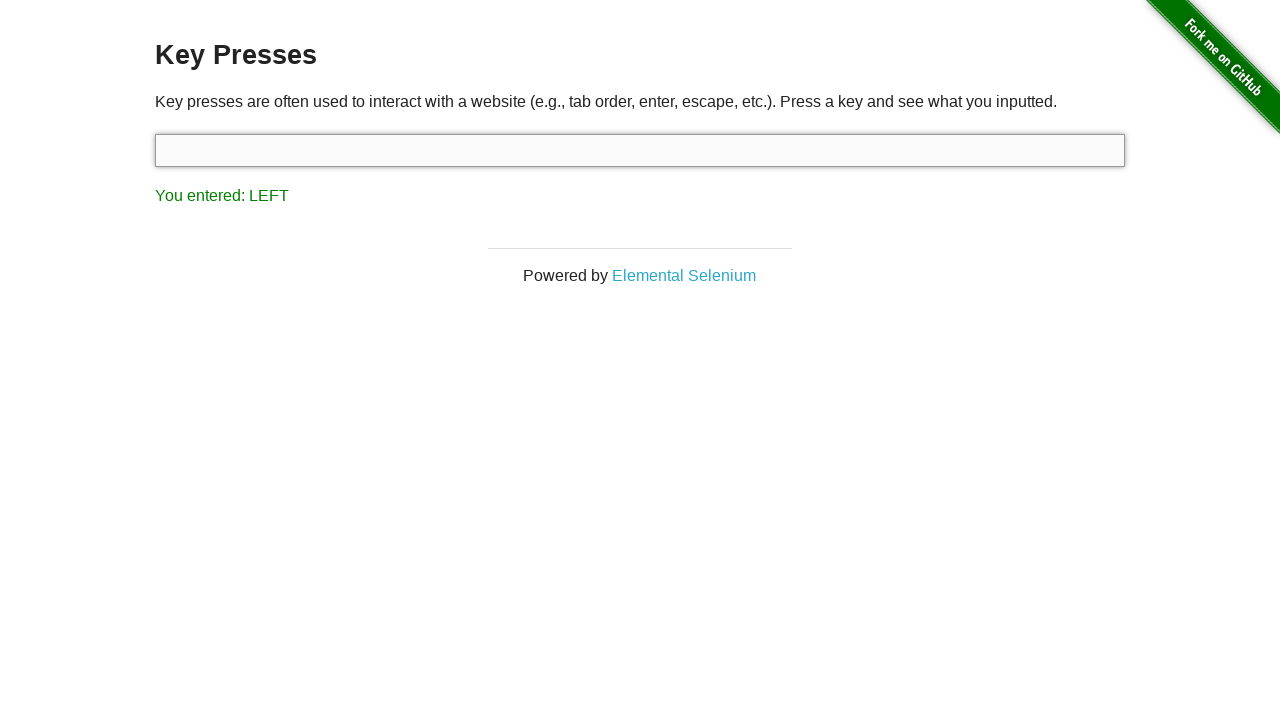

Verified that LEFT arrow key press was correctly displayed
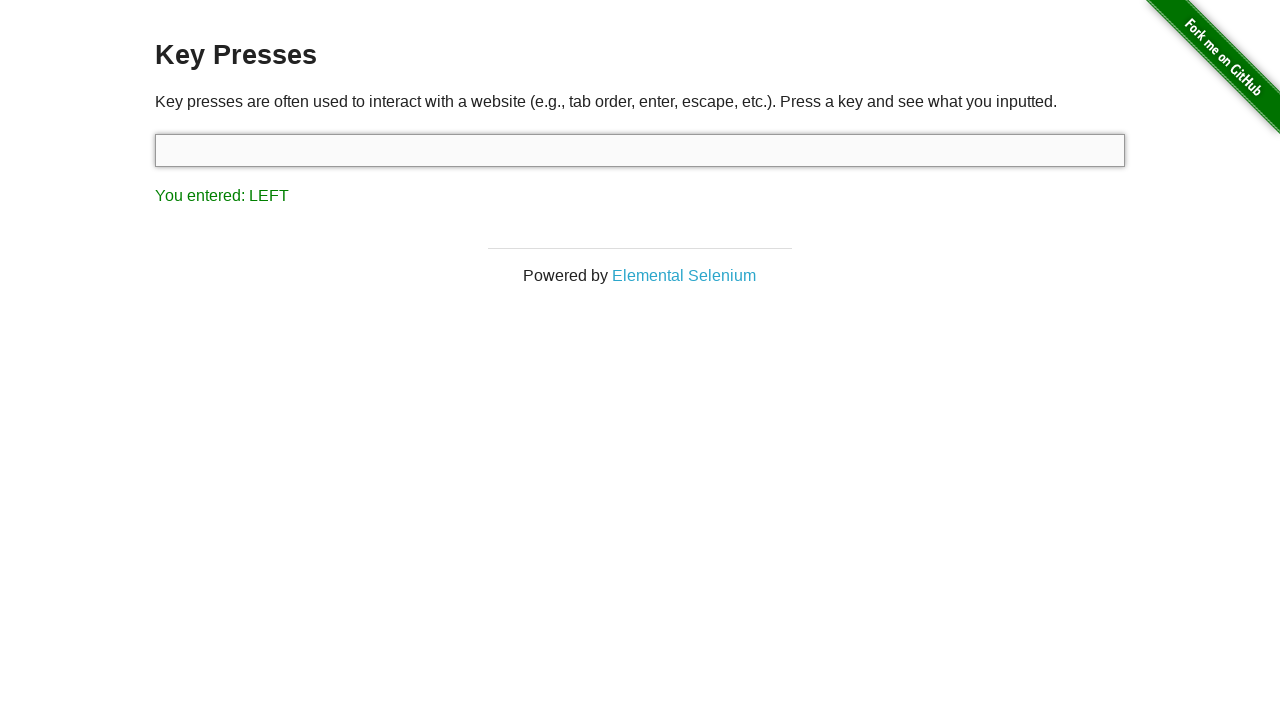

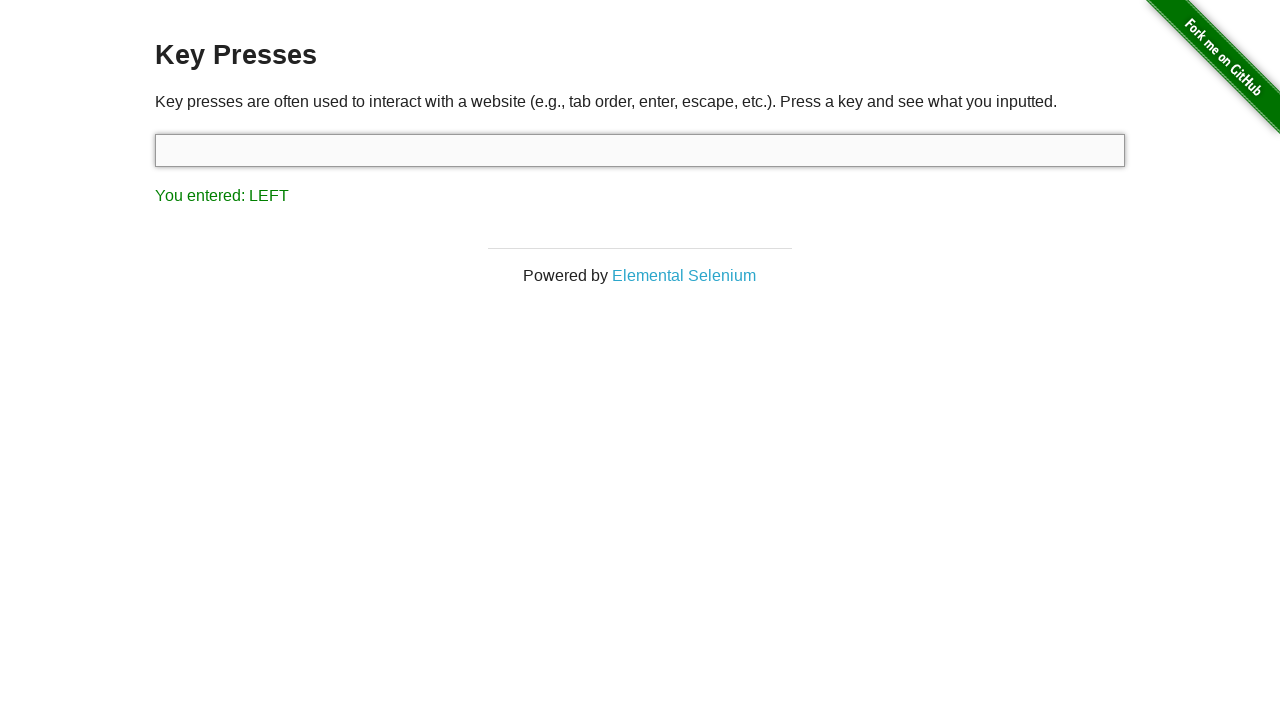